Tests a web form by filling a text input field with a value and clicking the submit button on Selenium's demo web form page.

Starting URL: https://www.selenium.dev/selenium/web/web-form.html

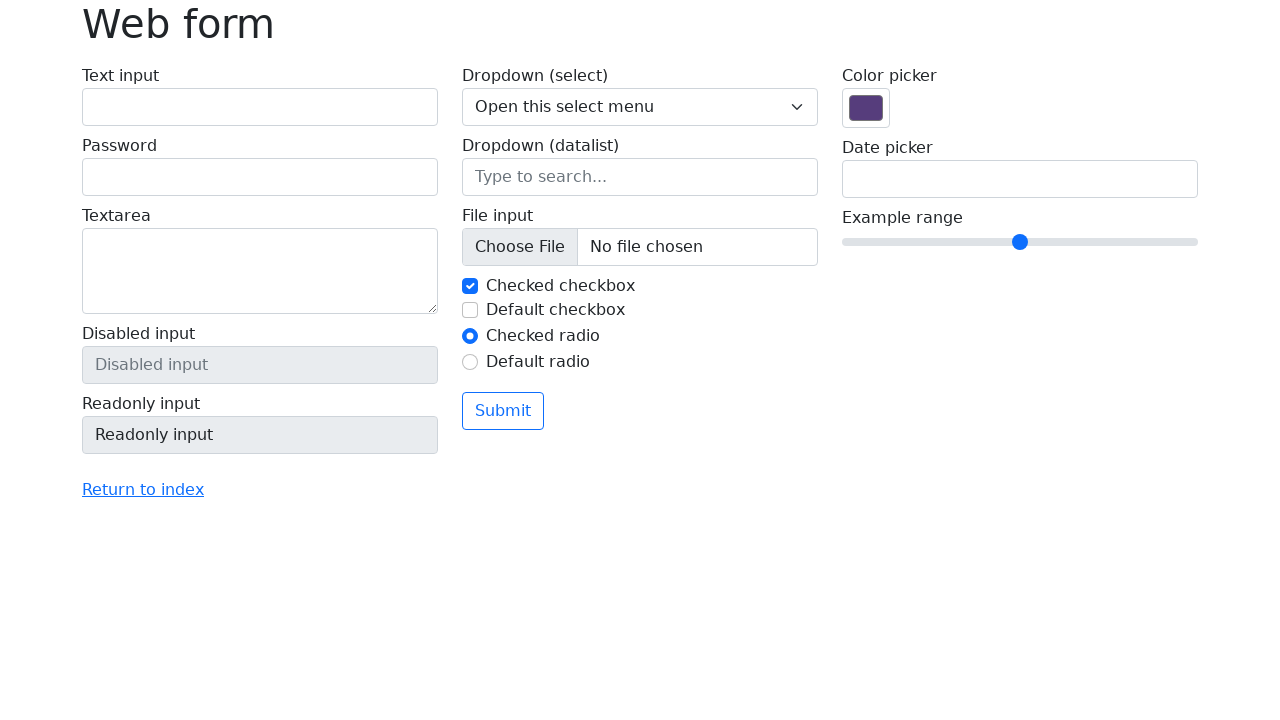

Navigated to Selenium demo web form page
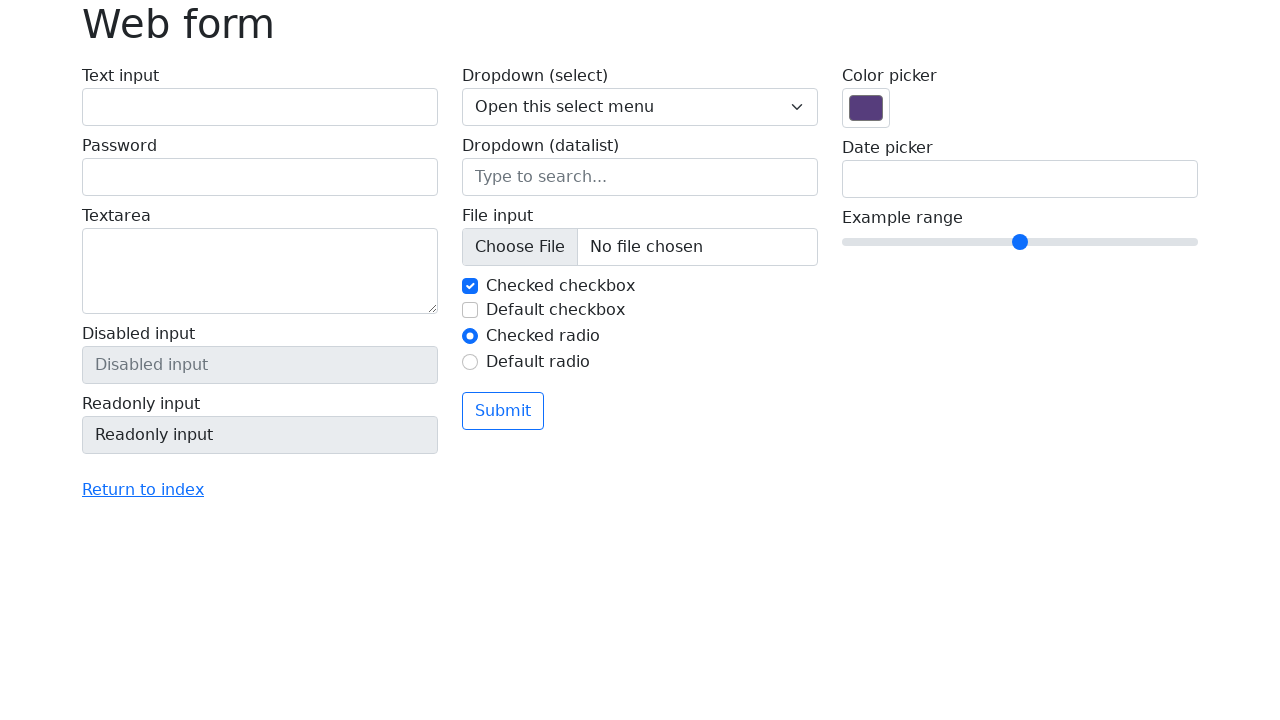

Filled text input field with 'Selenium' on input[name='my-text']
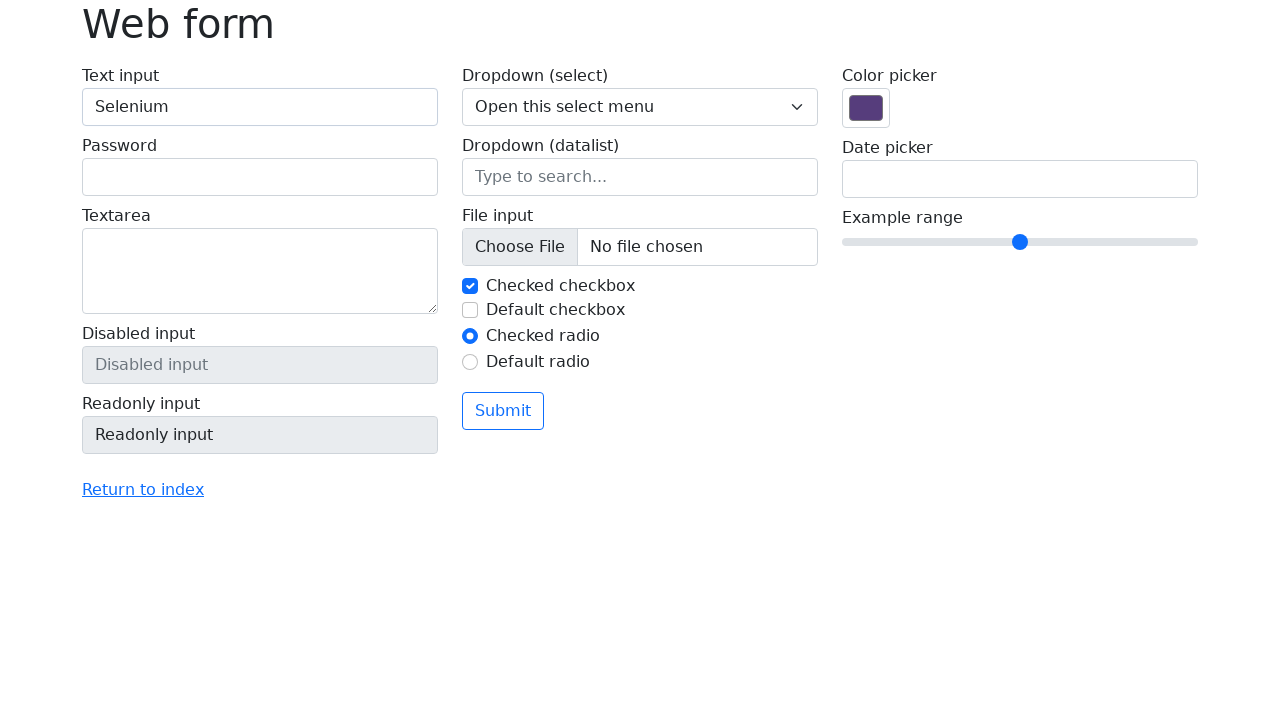

Clicked submit button to submit the form at (503, 411) on button
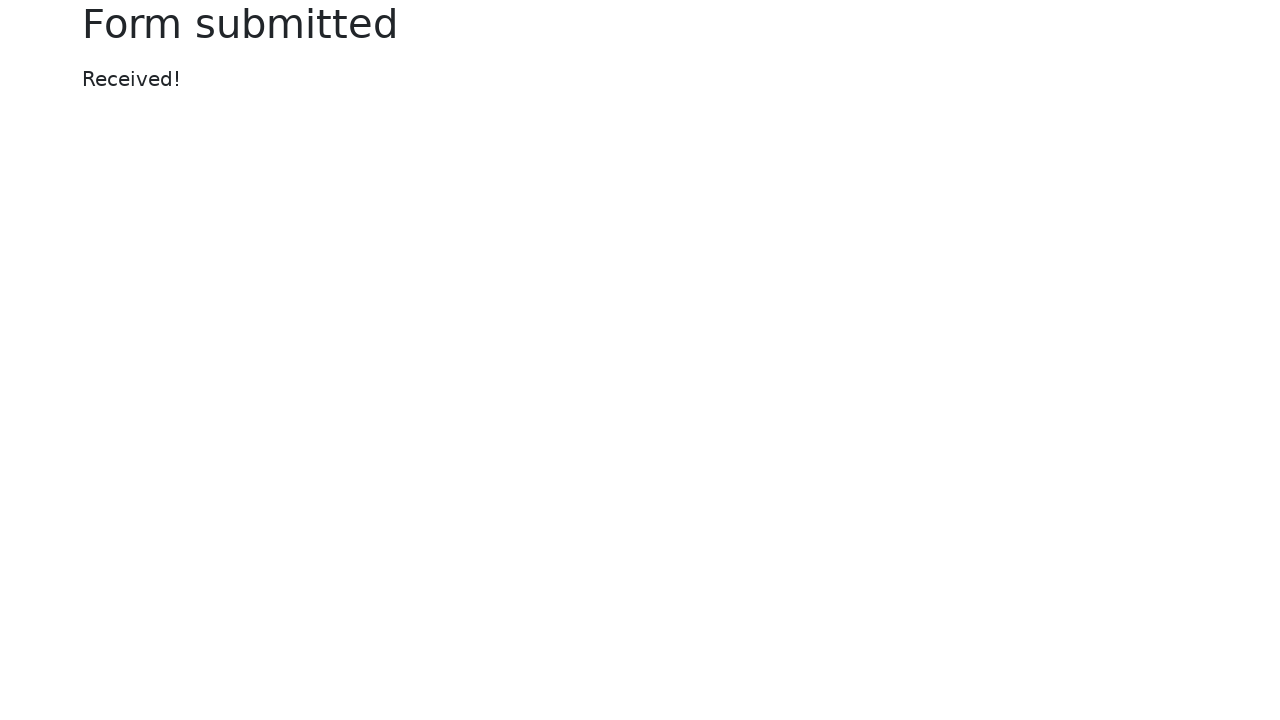

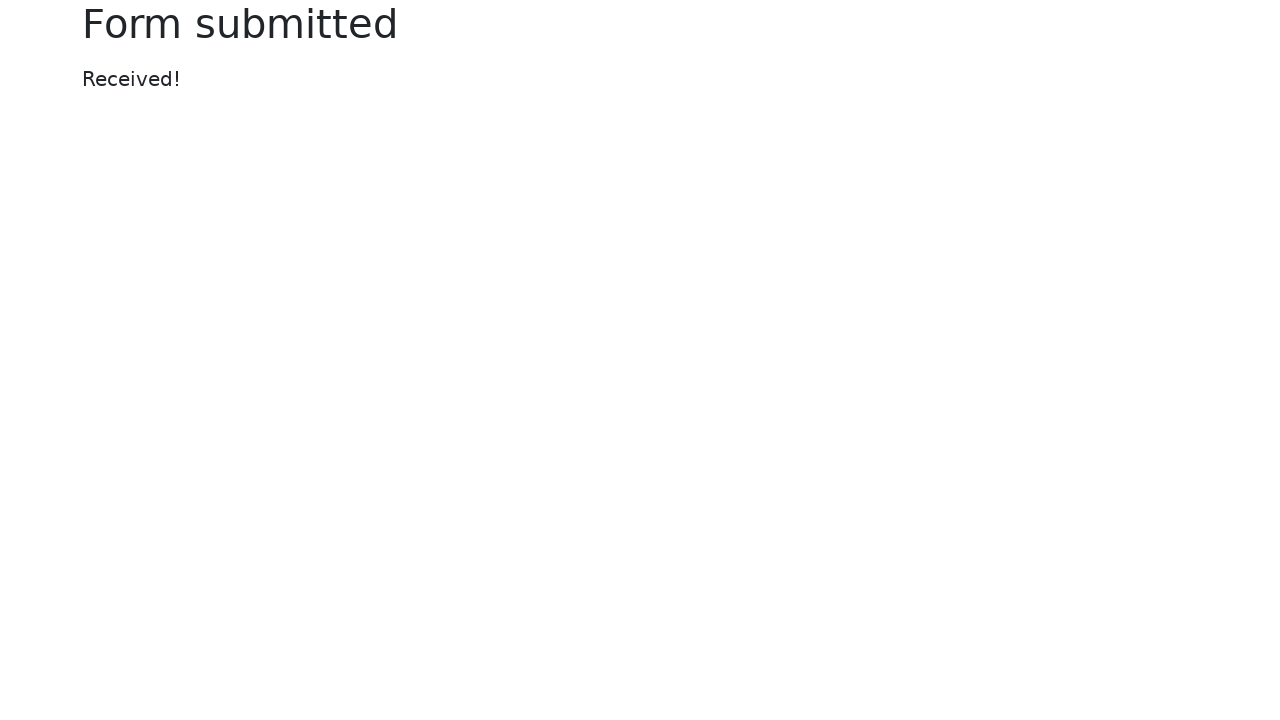